Tests window handling by verifying page text and title, clicking a link that opens a new window, switching to the new window to verify its title, and switching back to the original window.

Starting URL: https://the-internet.herokuapp.com/windows

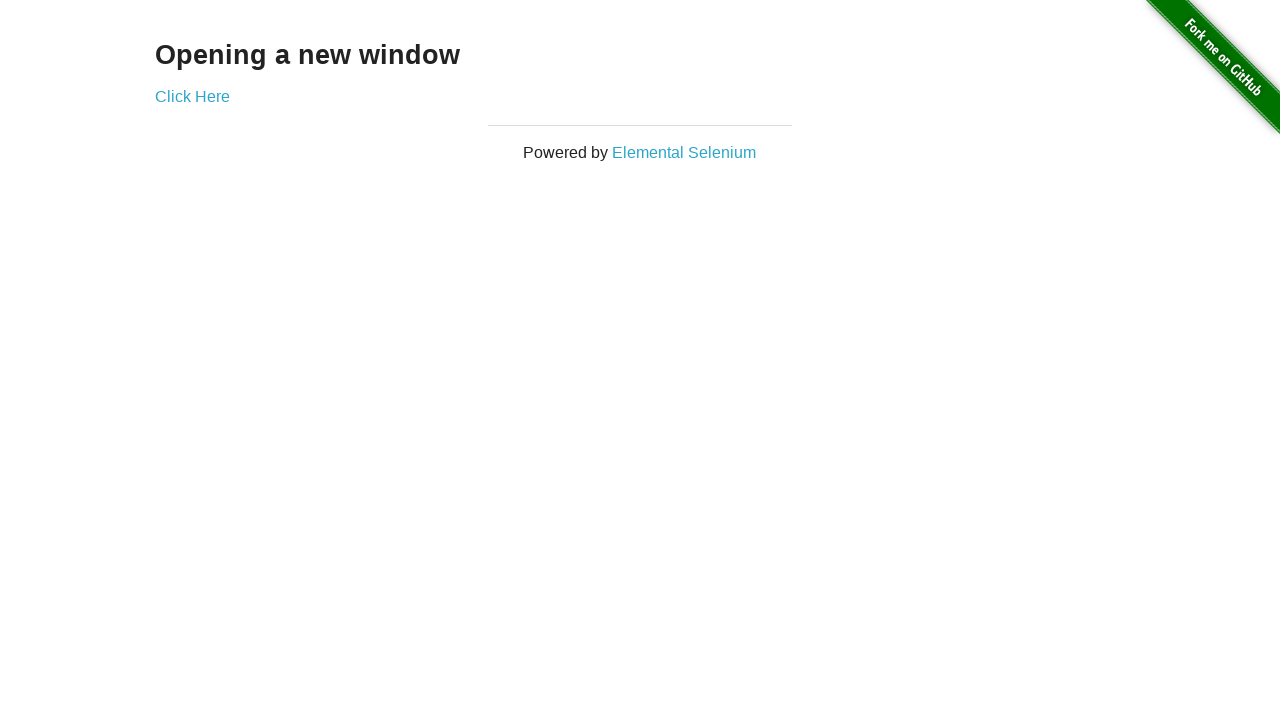

Retrieved heading text from first page
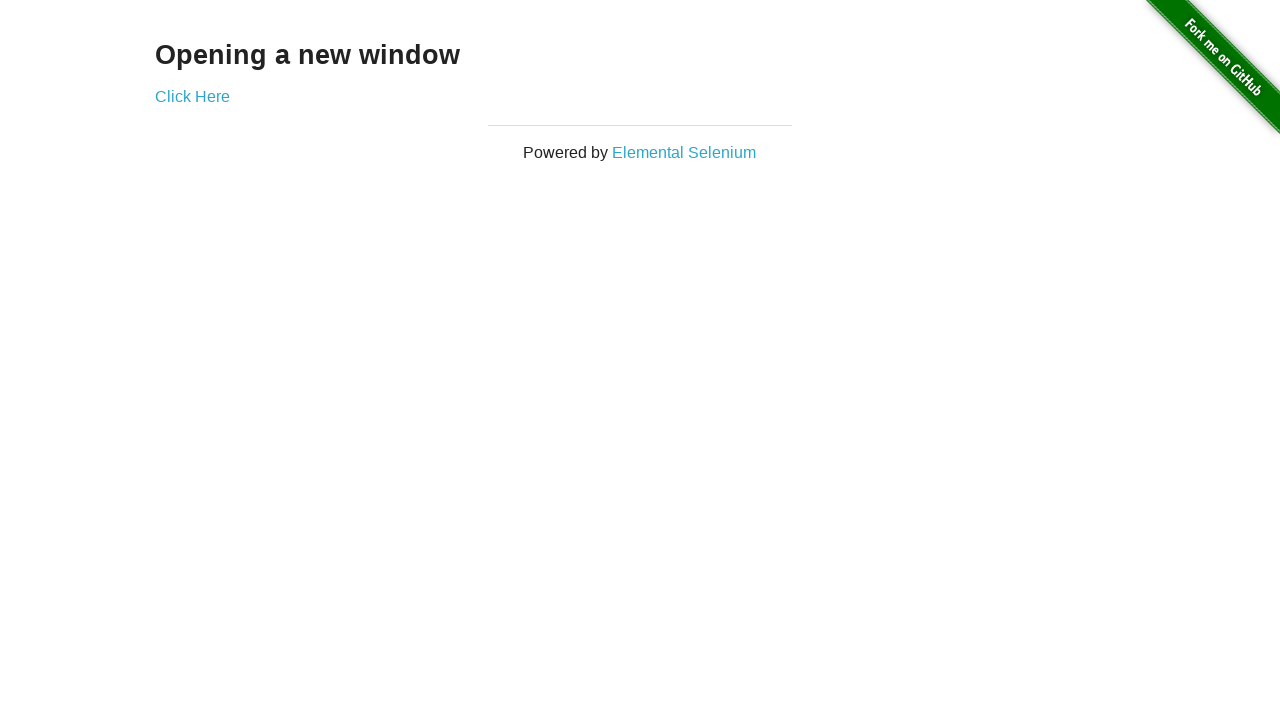

Verified heading text is 'Opening a new window'
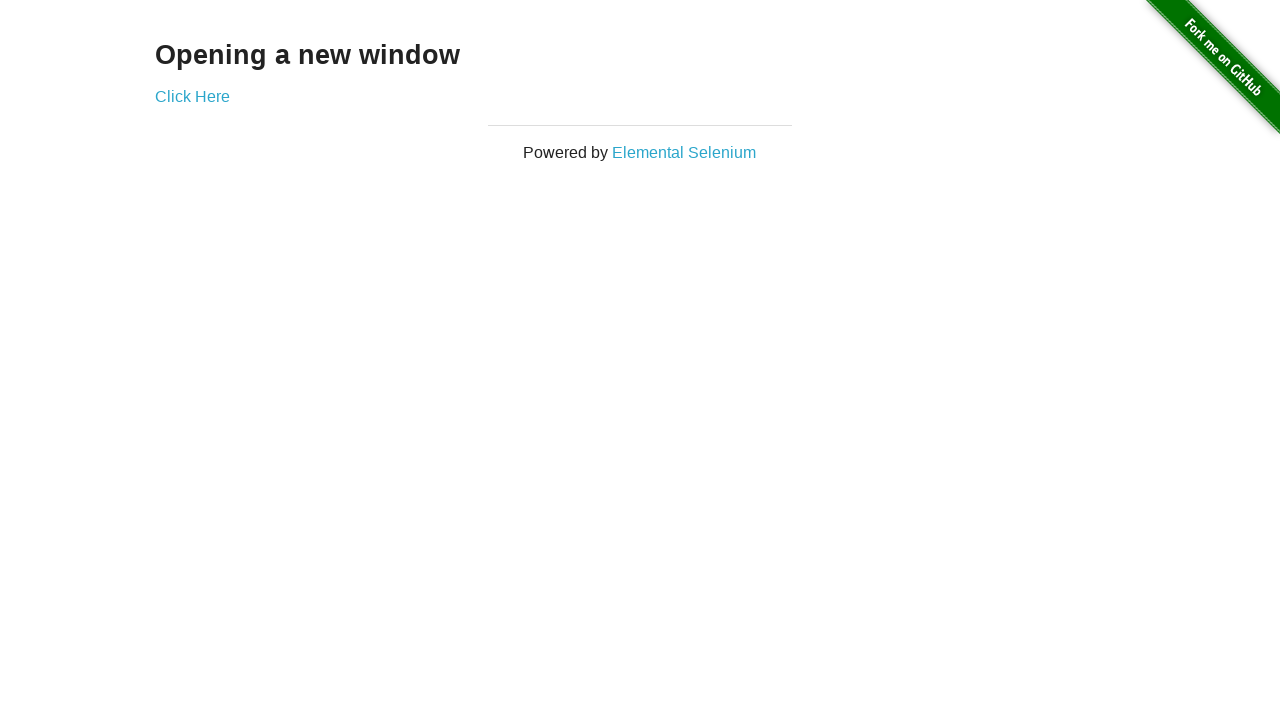

Verified first page title is 'The Internet'
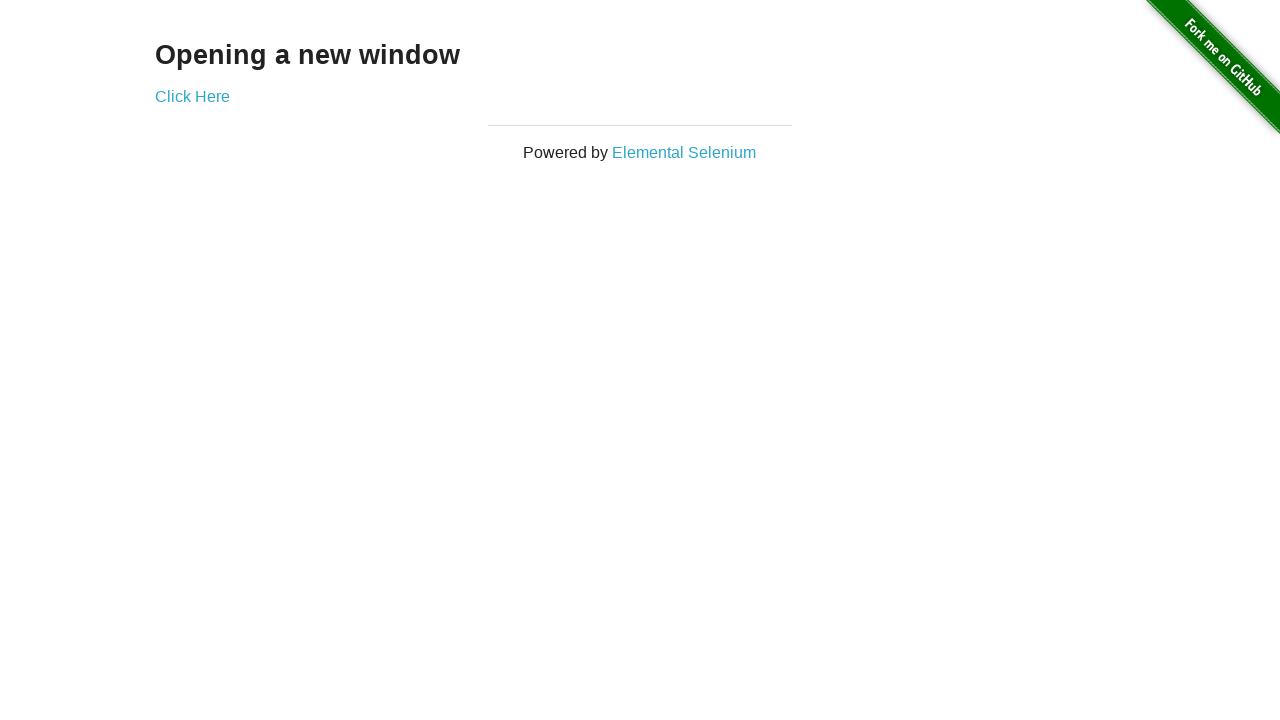

Clicked 'Click Here' link to open new window at (192, 96) on (//a)[2]
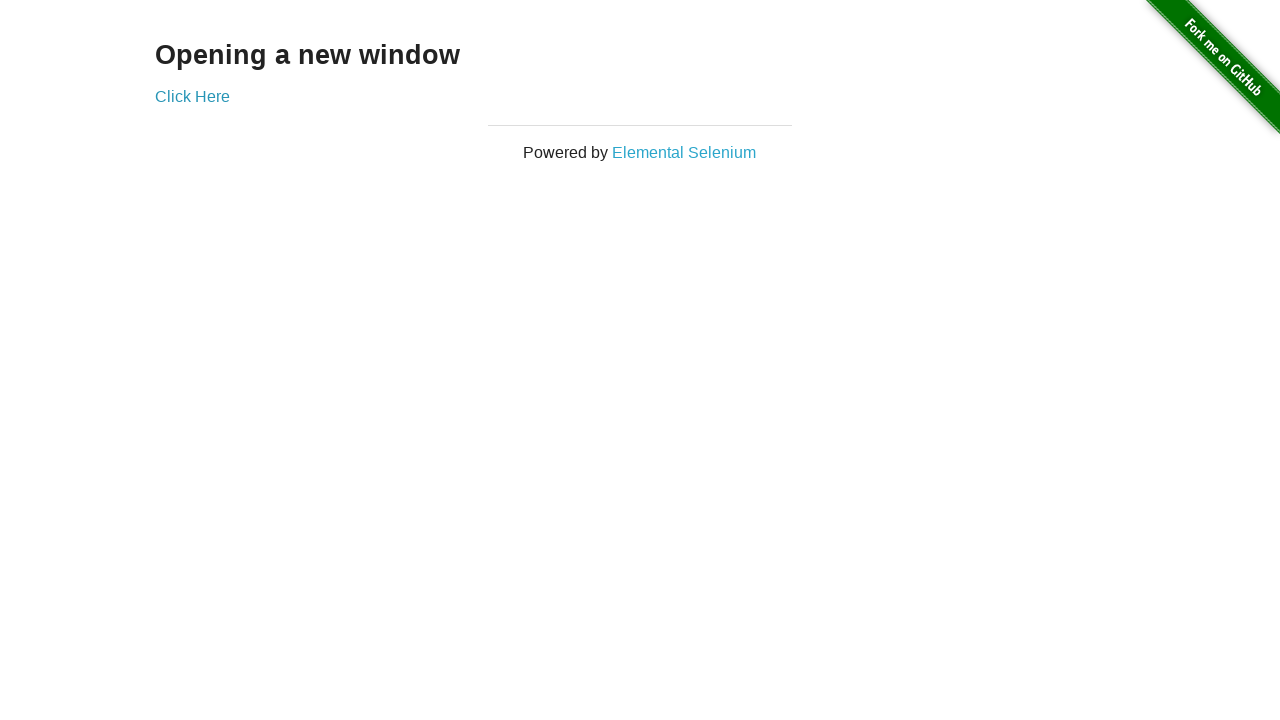

New window loaded successfully
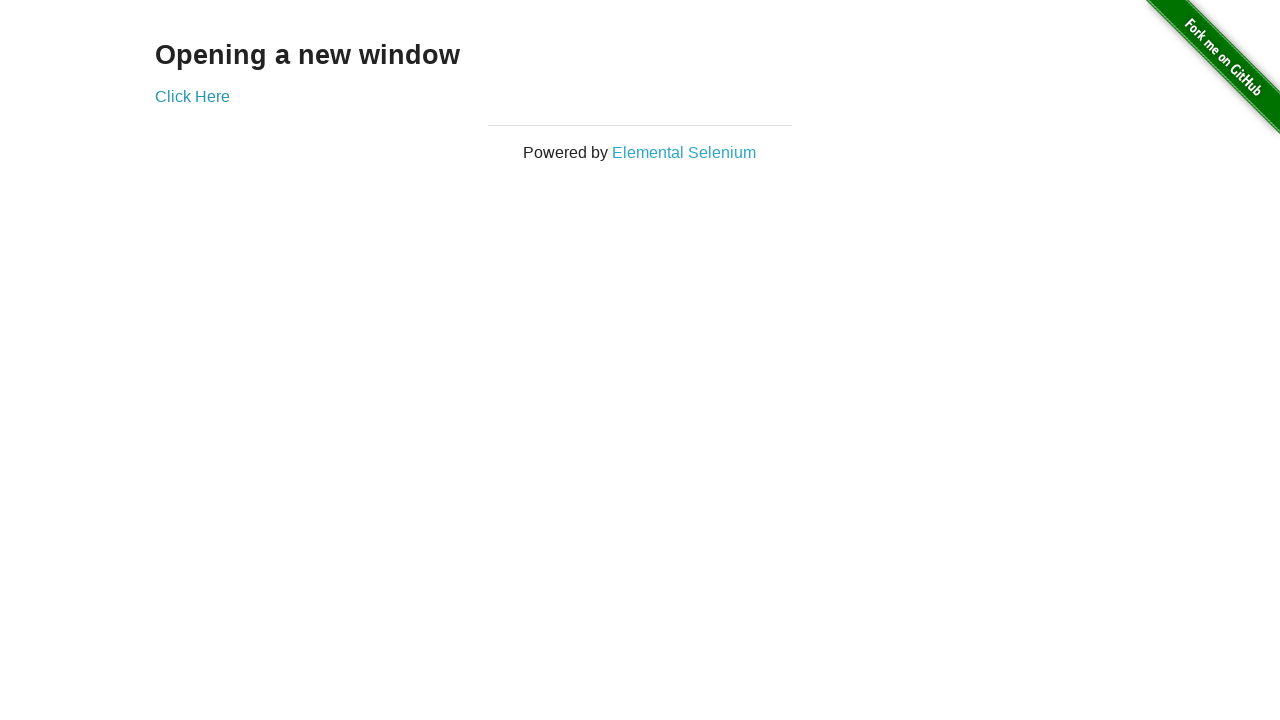

Verified new window title is 'New Window'
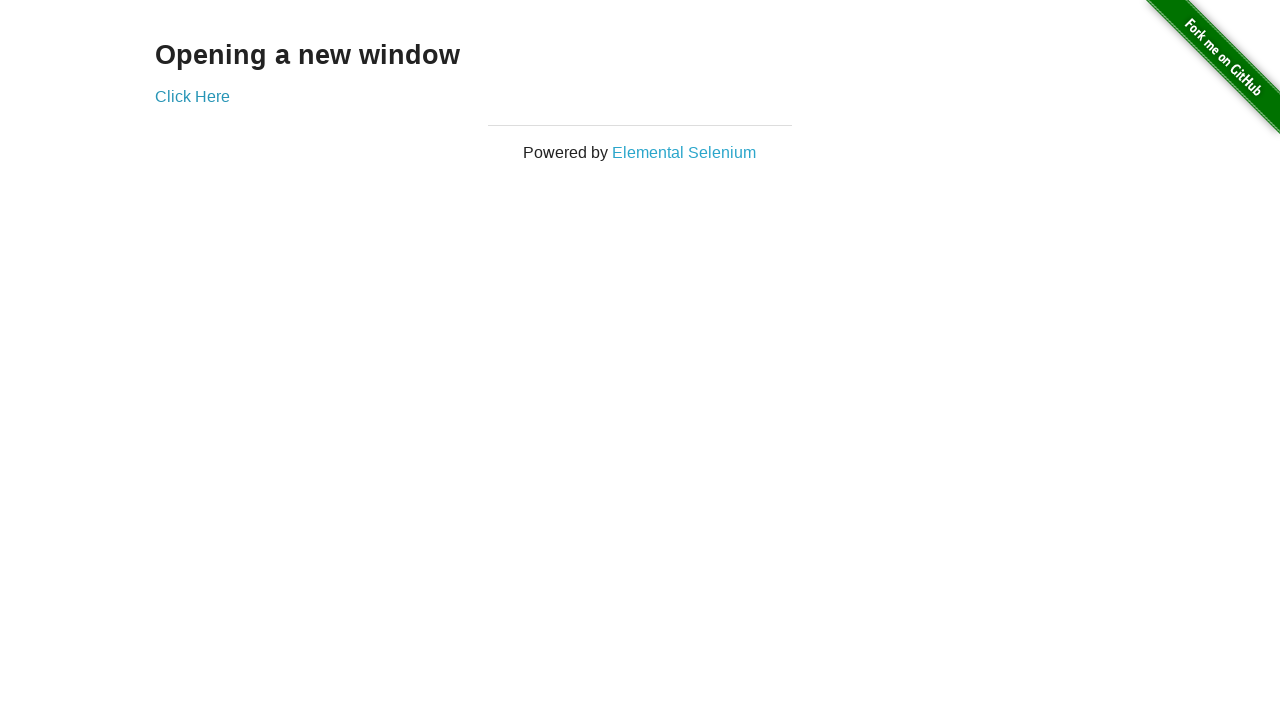

Switched back to first window
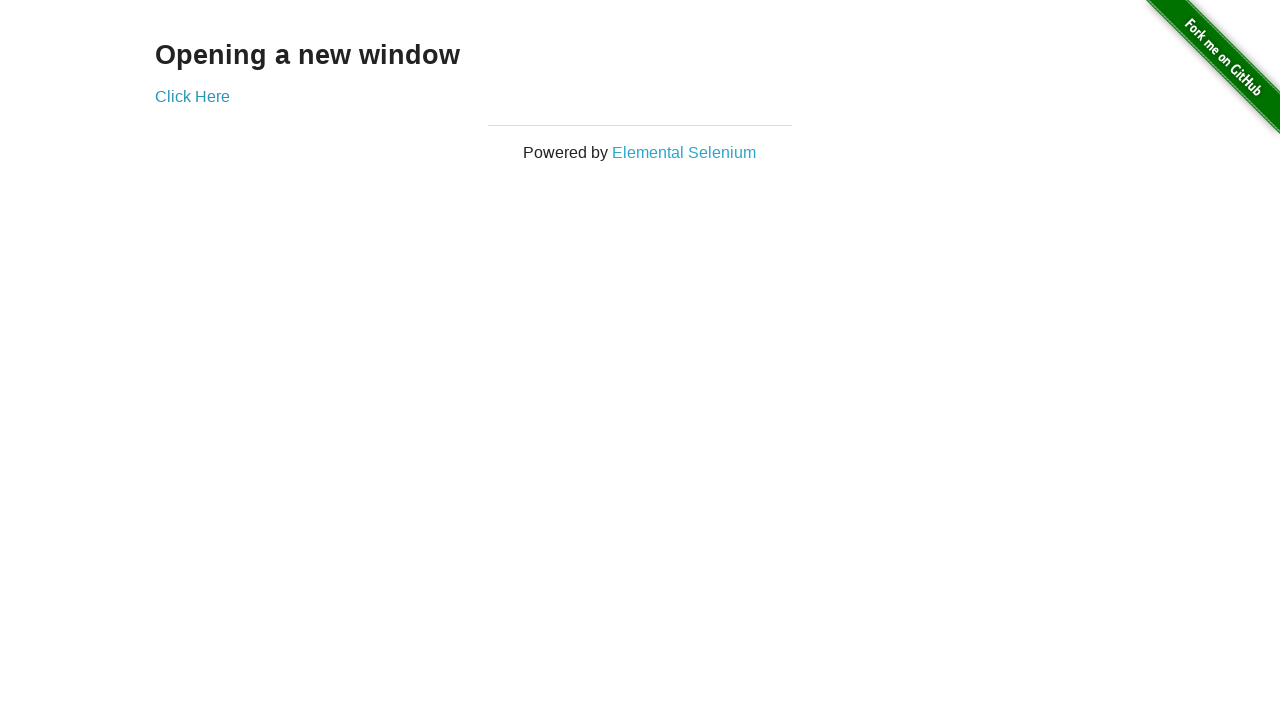

Verified first window title is still 'The Internet'
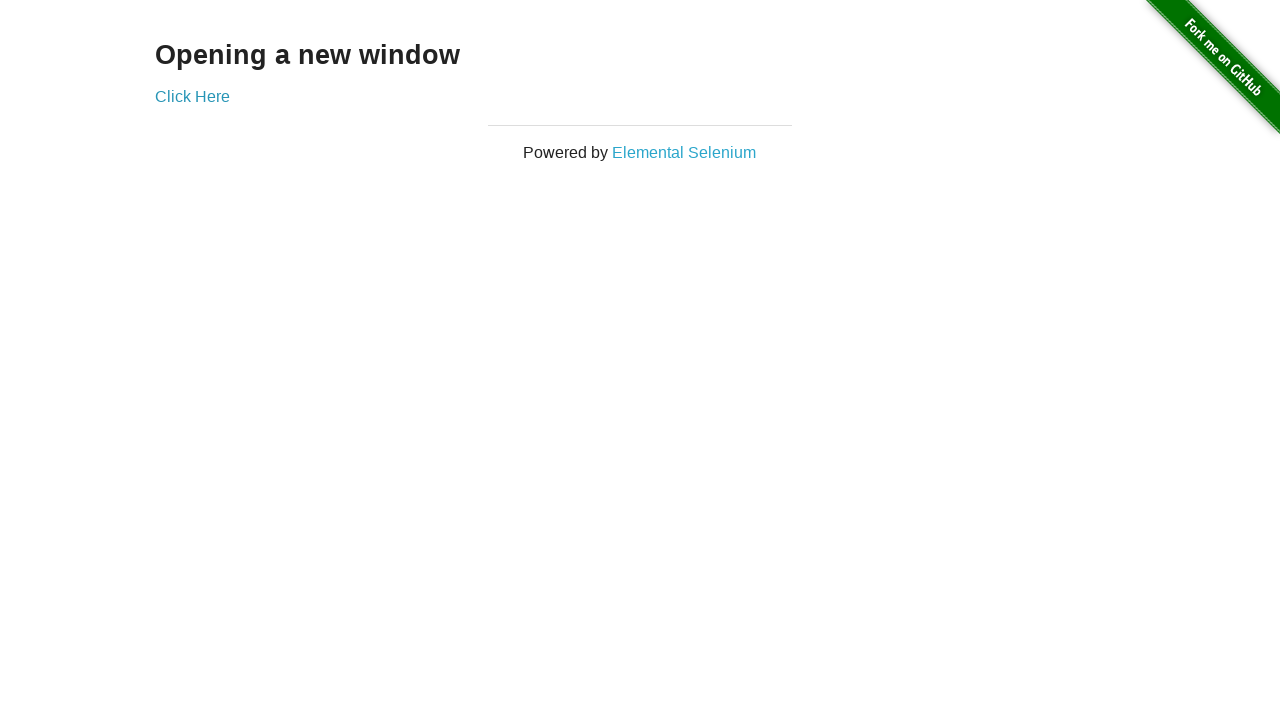

Switched to second window again
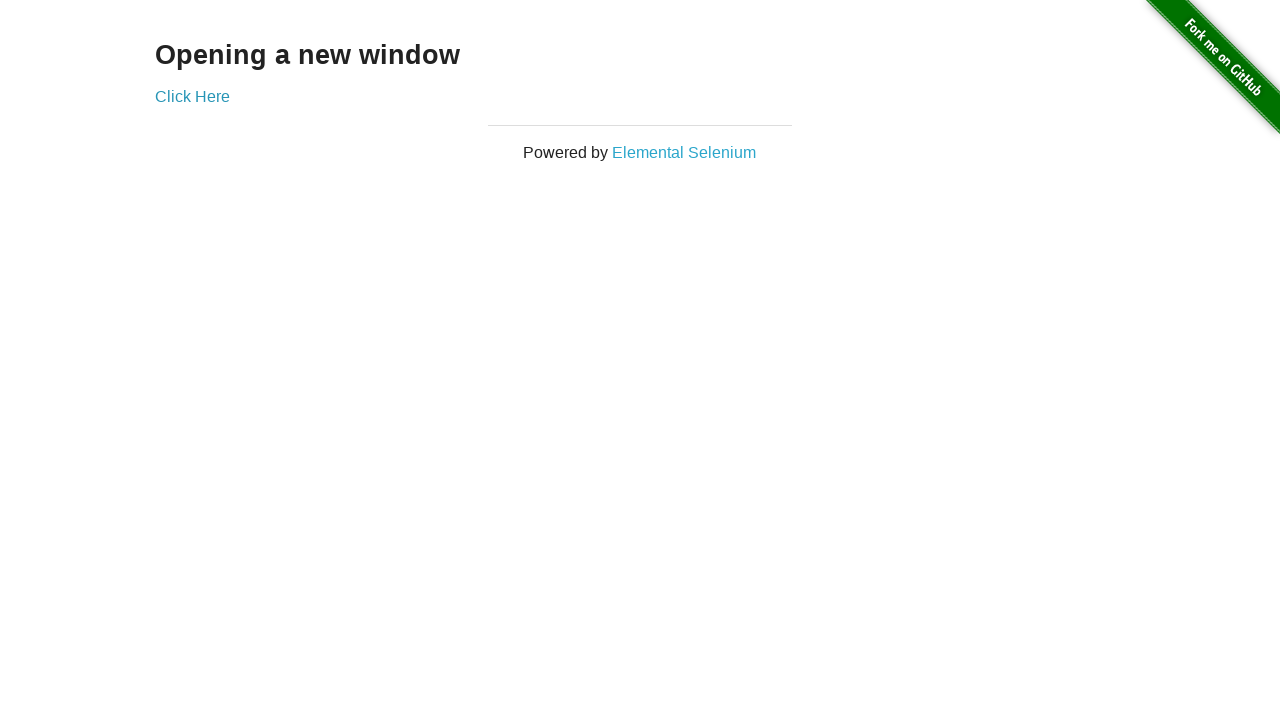

Switched back to first window again
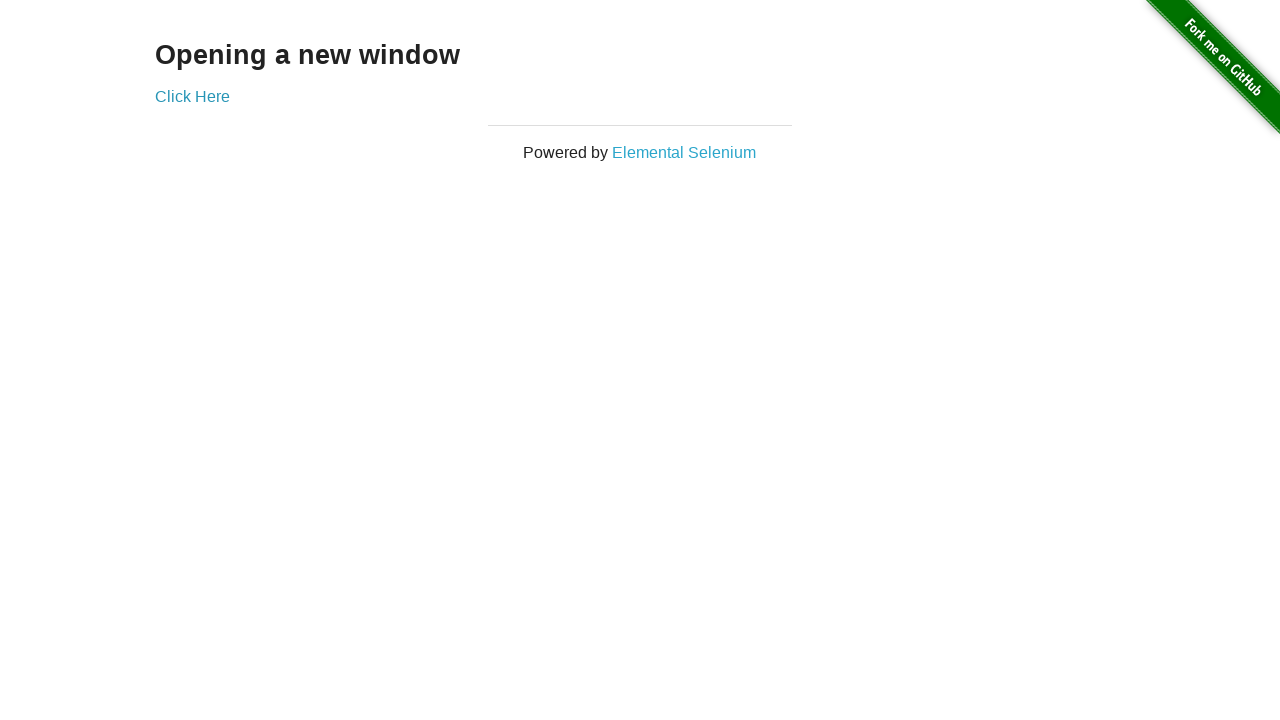

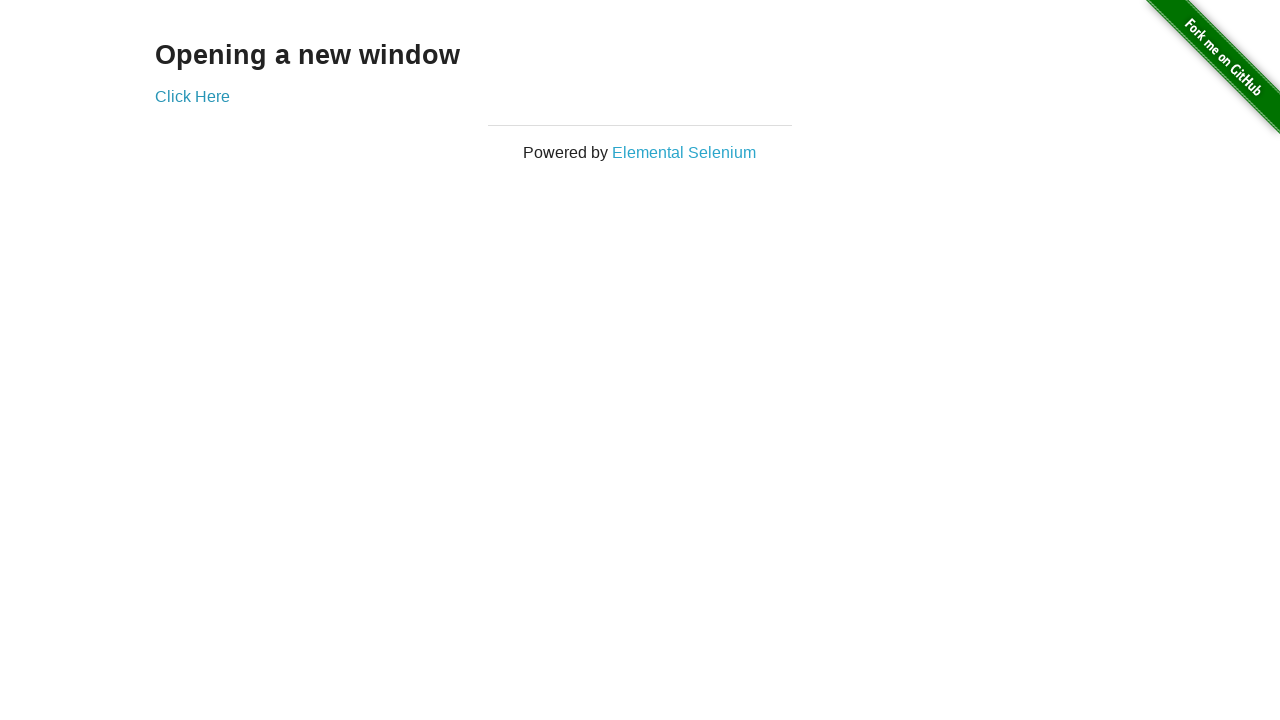